Tests XPath selector strategies including tag, attribute, text matching, and parent/child navigation

Starting URL: https://bonigarcia.dev/selenium-webdriver-java/web-form.html

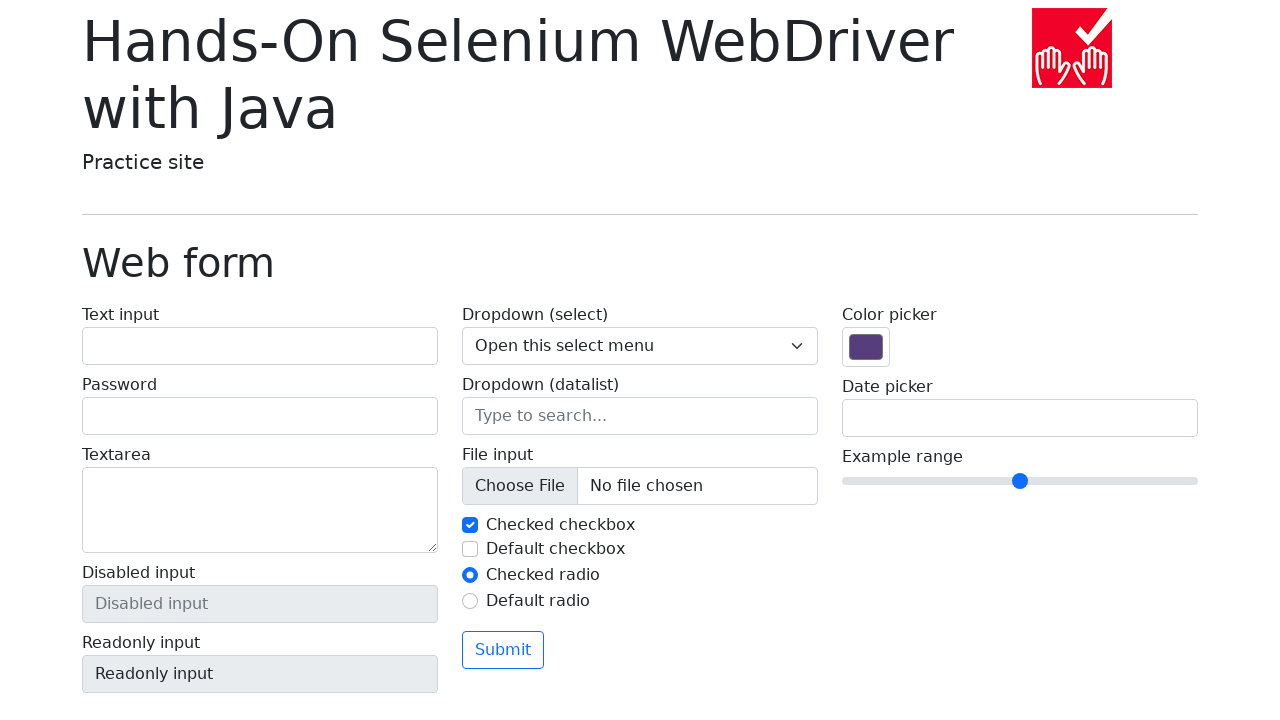

Filled first input element using tag XPath with 'byTag' on xpath=//input >> nth=0
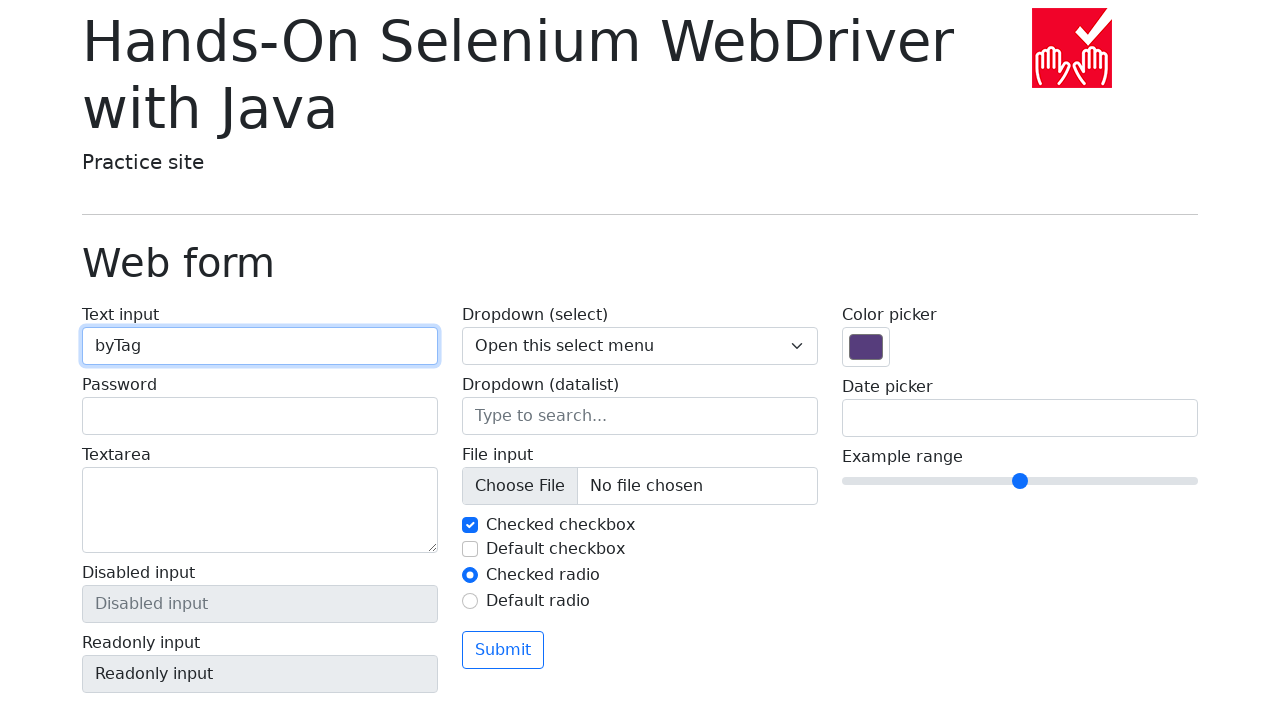

Filled input element with custom attribute using attribute XPath with 'byAttribute' on //*[@myprop='myvalue']
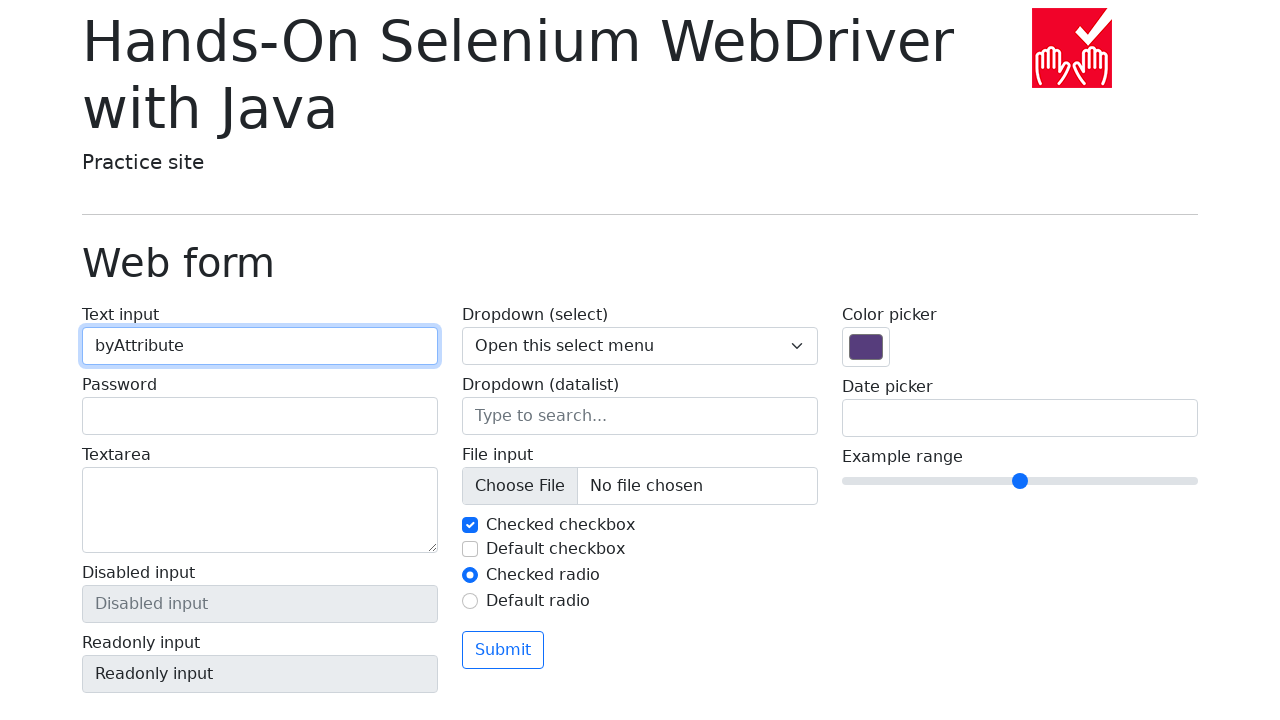

Located h1 element with exact text match using XPath
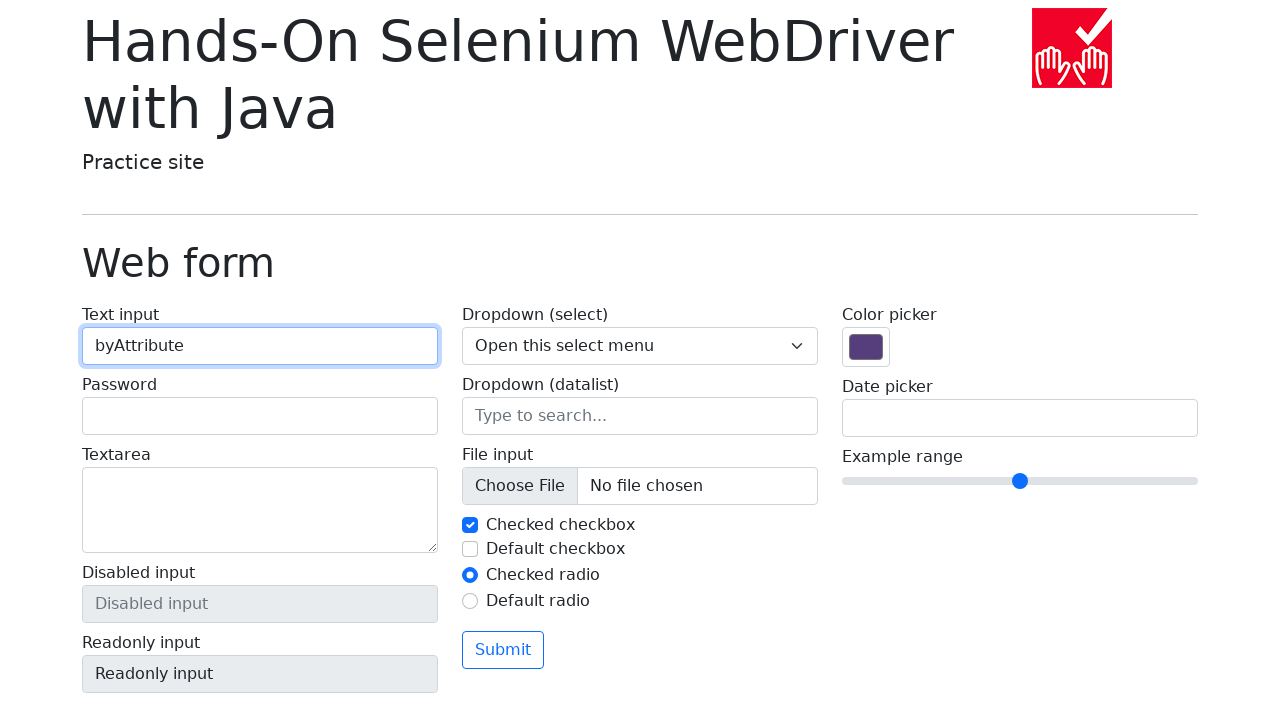

Verified h1 element contains exact text 'Hands-On Selenium WebDriver with Java'
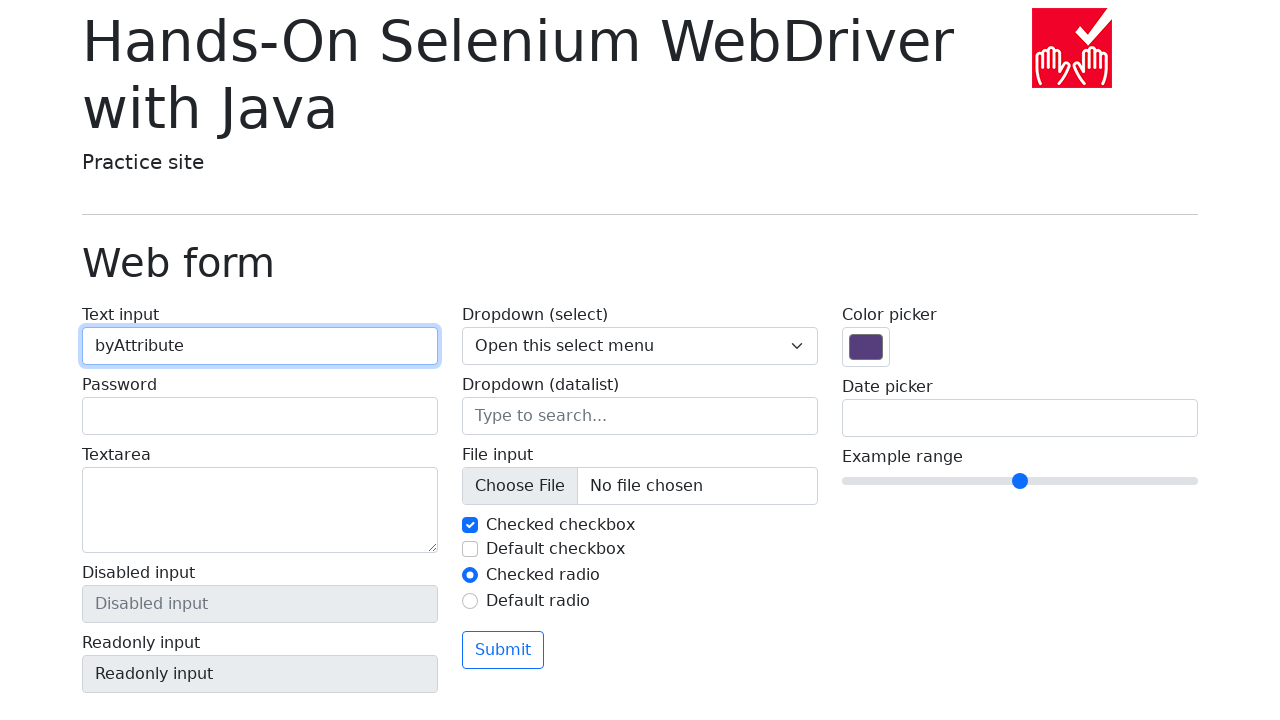

Located h1 element with partial text match using XPath
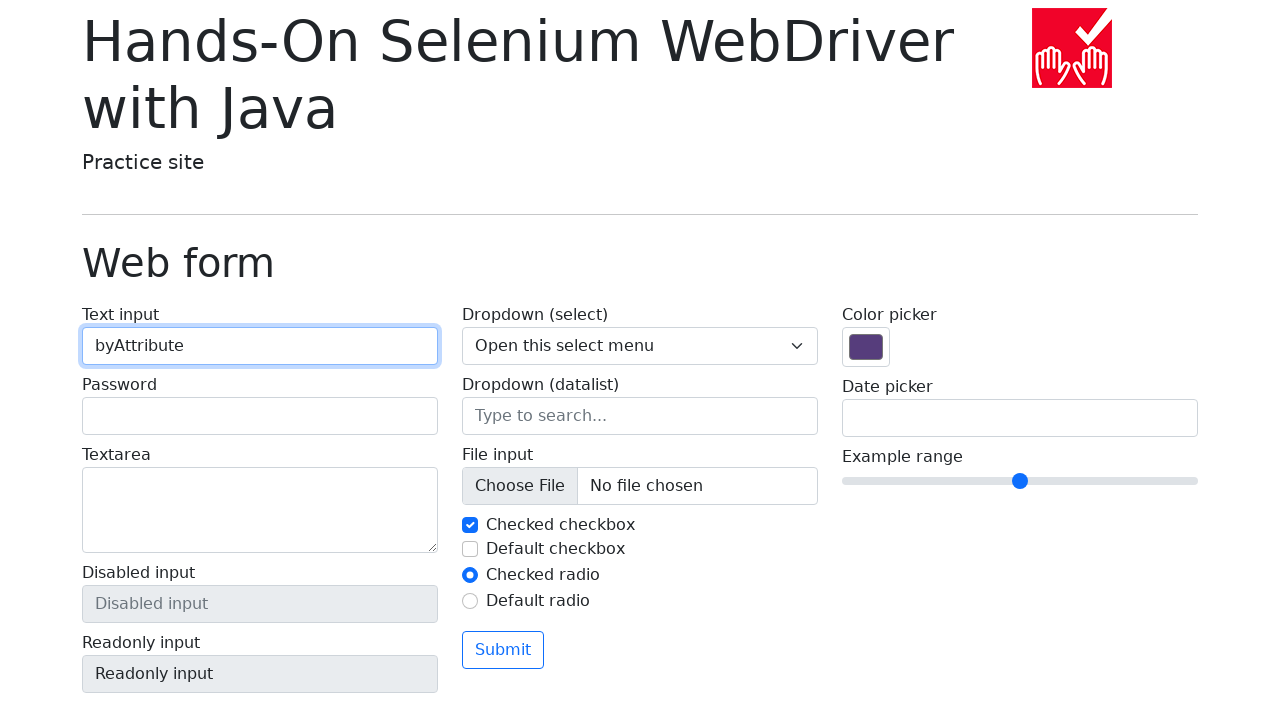

Verified h1 element contains partial text 'Hands-On Selenium WebDriver'
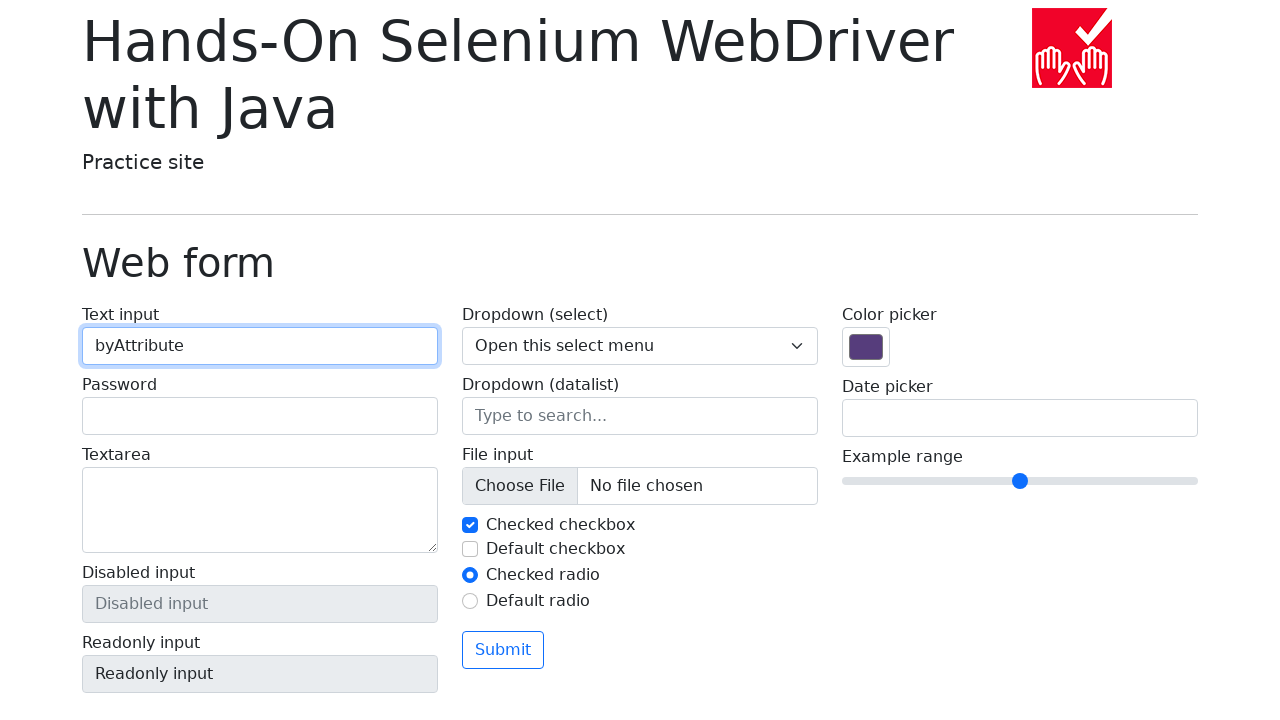

Clicked checkbox with id 'my-check-1' using child element XPath at (470, 525) on xpath=//label/input[@id='my-check-1']
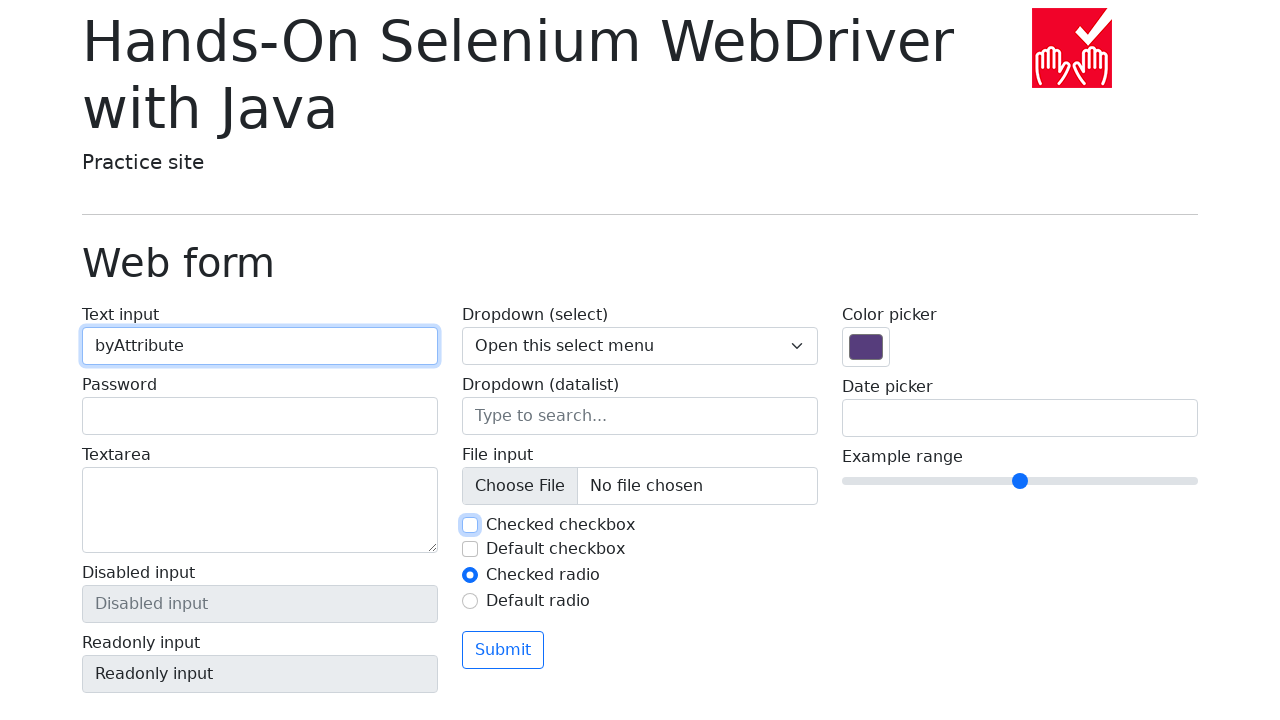

Located parent element of input with id 'my-text-id' using parent navigation XPath
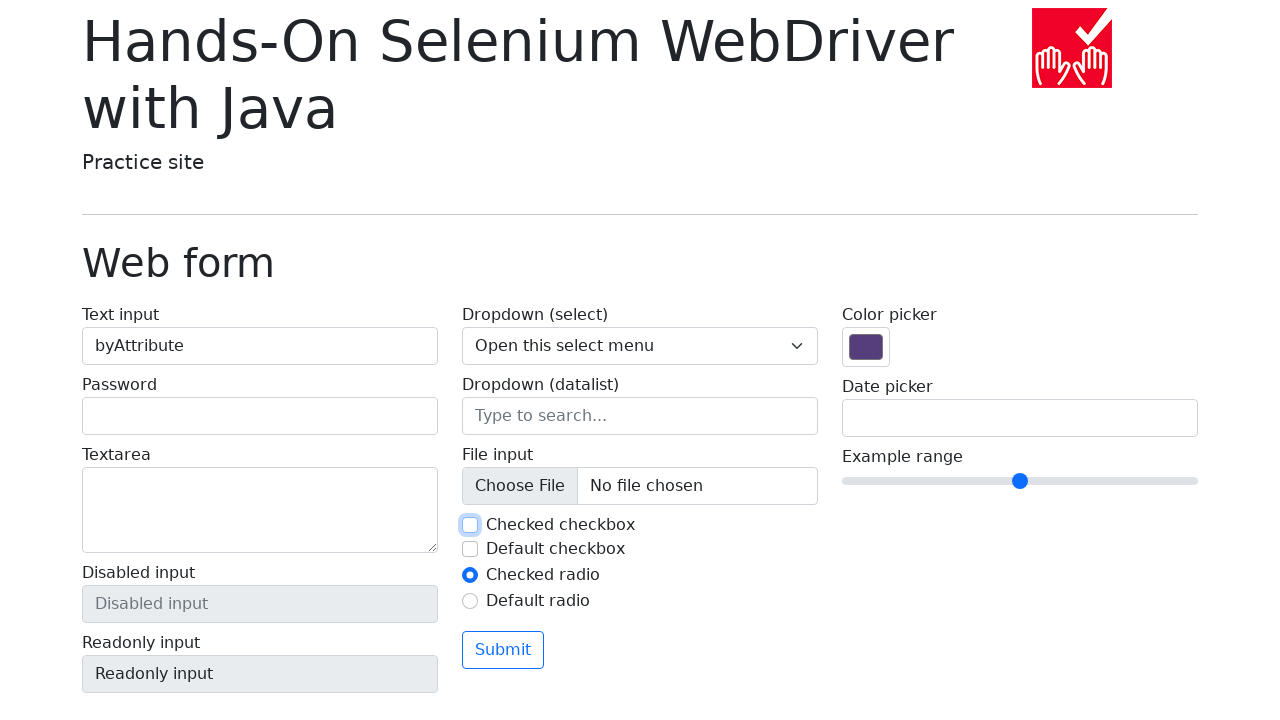

Verified parent element text is 'Text input'
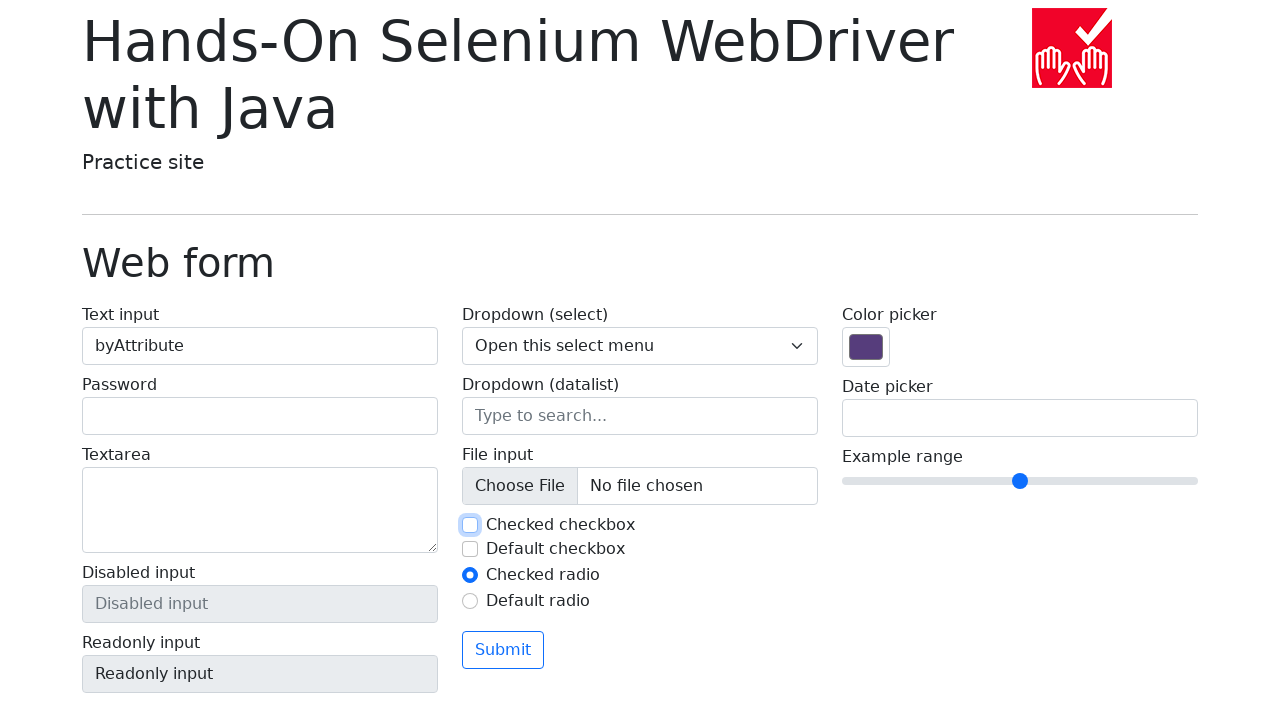

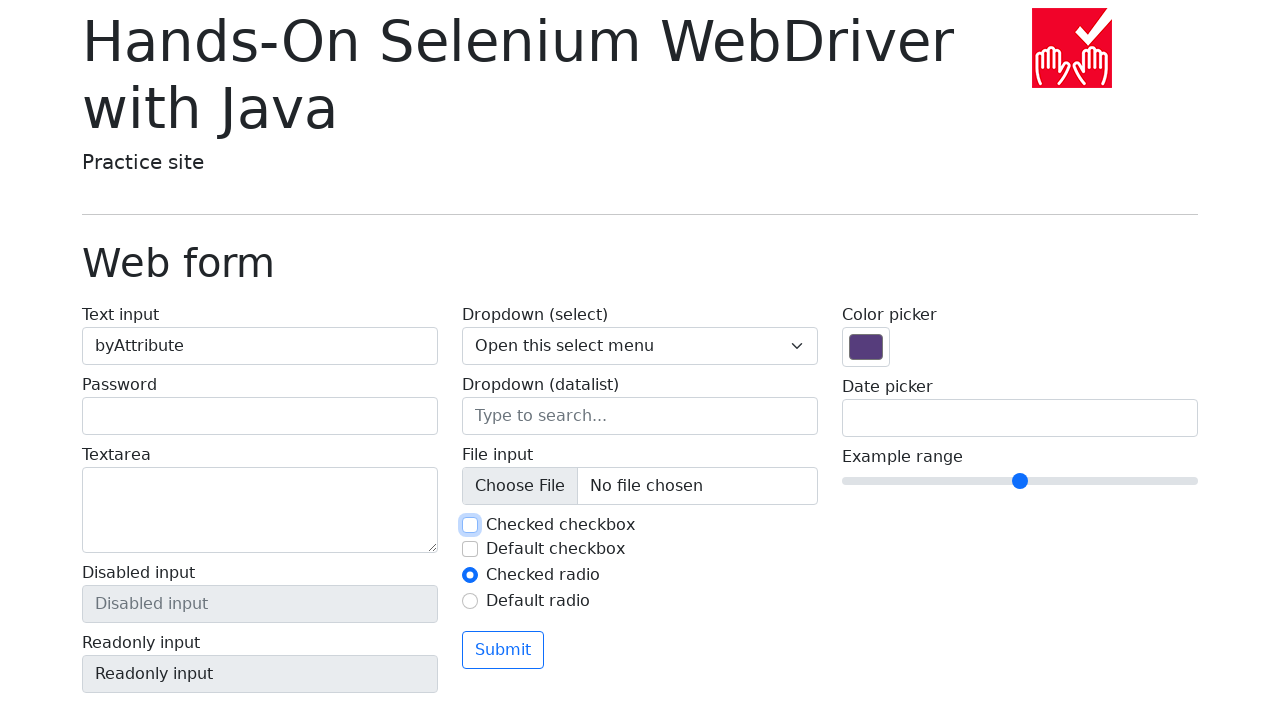